Tests the search/filter functionality of a datatable by entering a search term in the search input and verifying that the table filters the results accordingly.

Starting URL: https://clintmcmahon.github.io/add-filter-datatable/

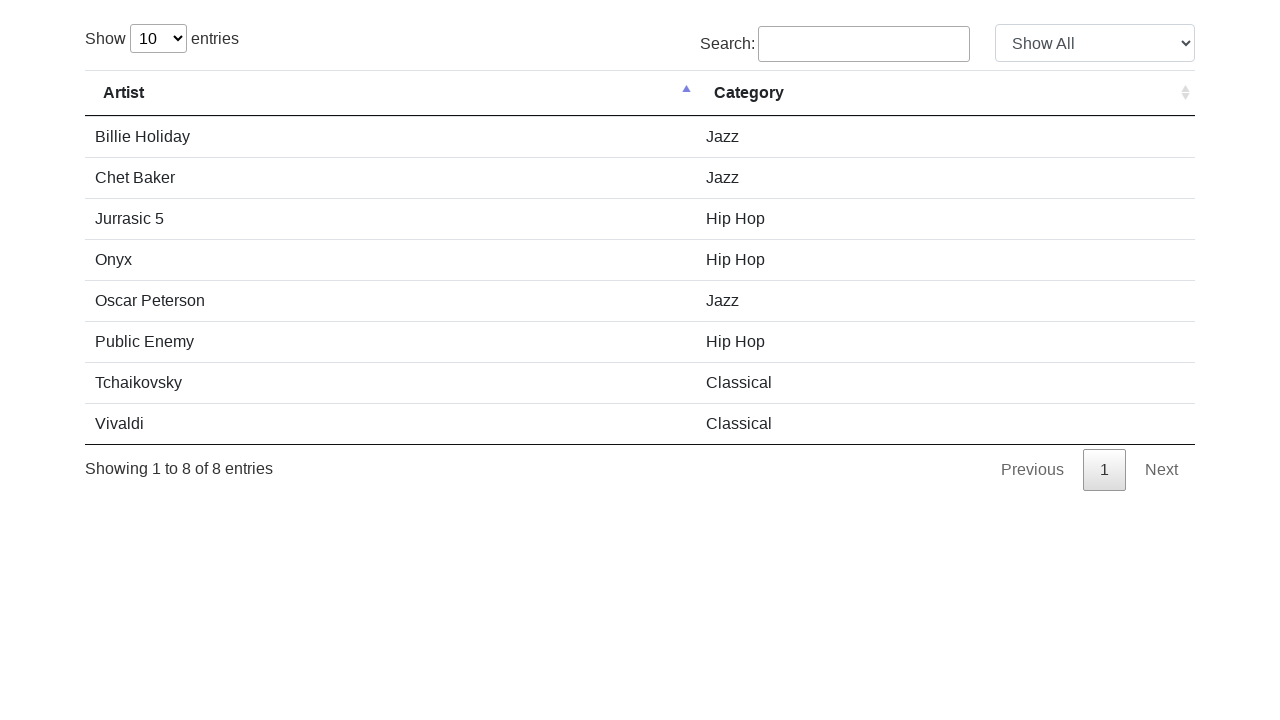

Filled search input with search term 'john' on //label[contains(text(),'Search')]/input[@type='search']
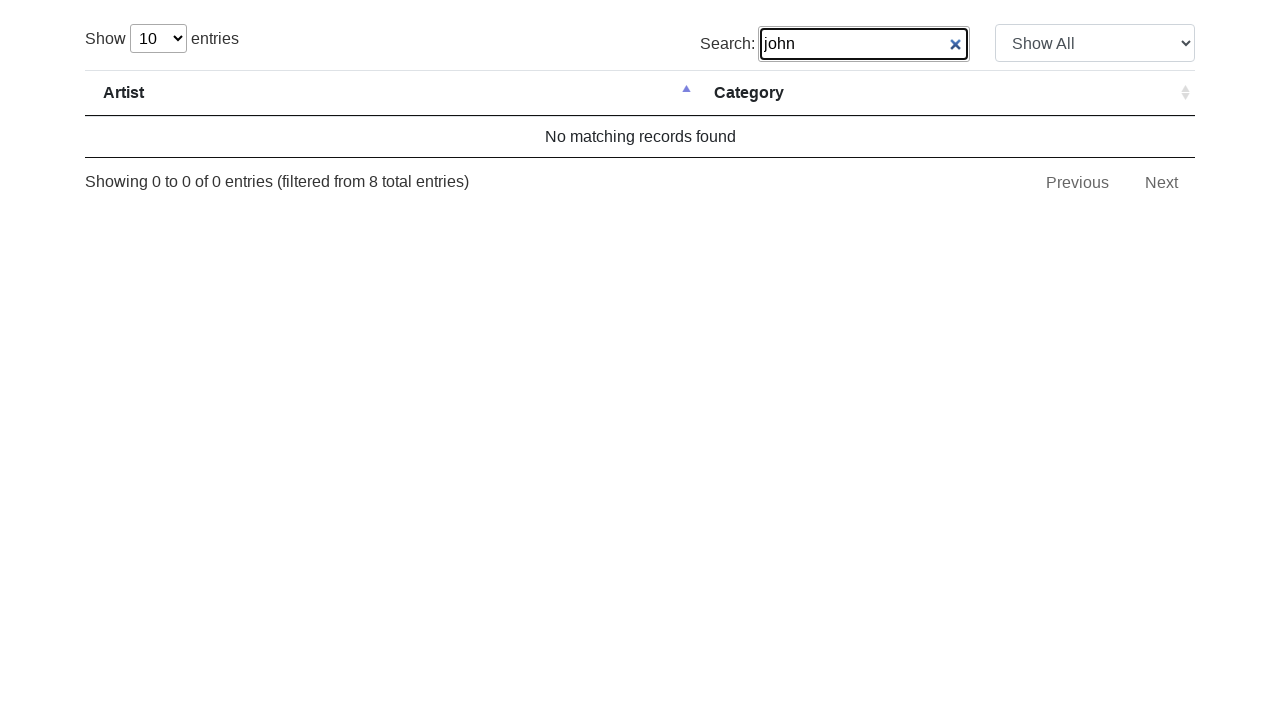

Table rows loaded after search filter applied
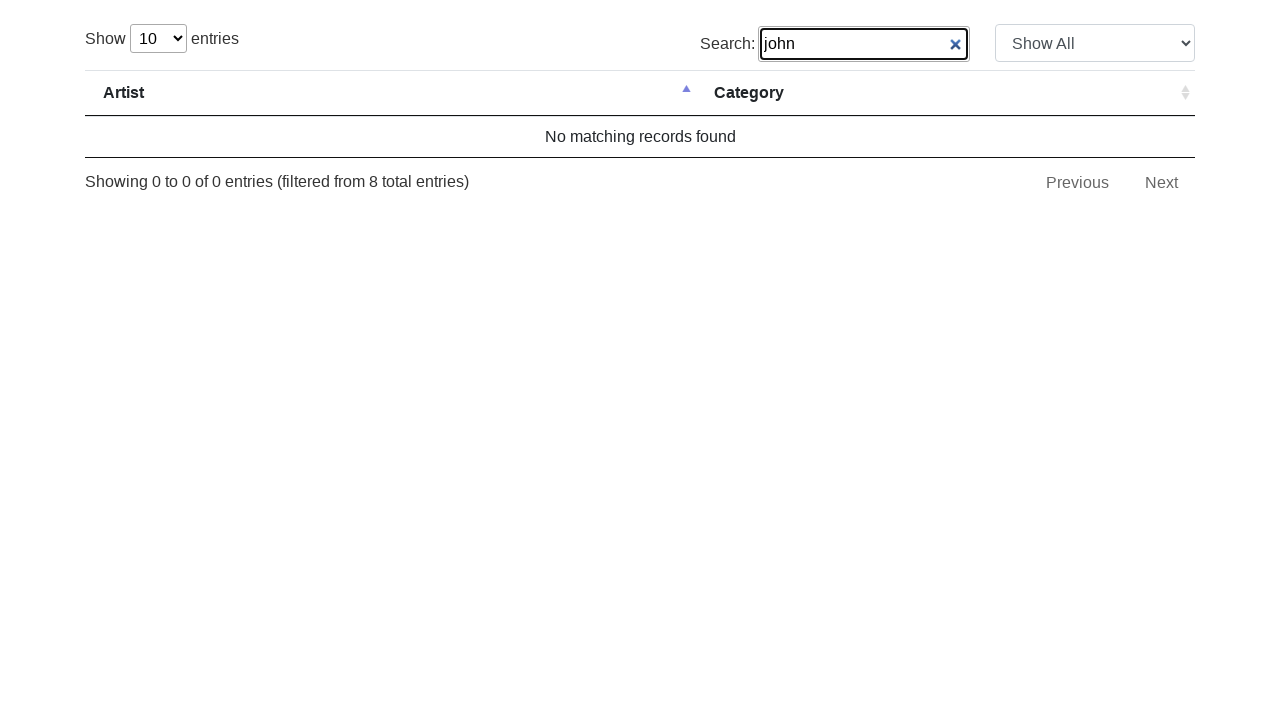

Verified that filtered table cells are visible
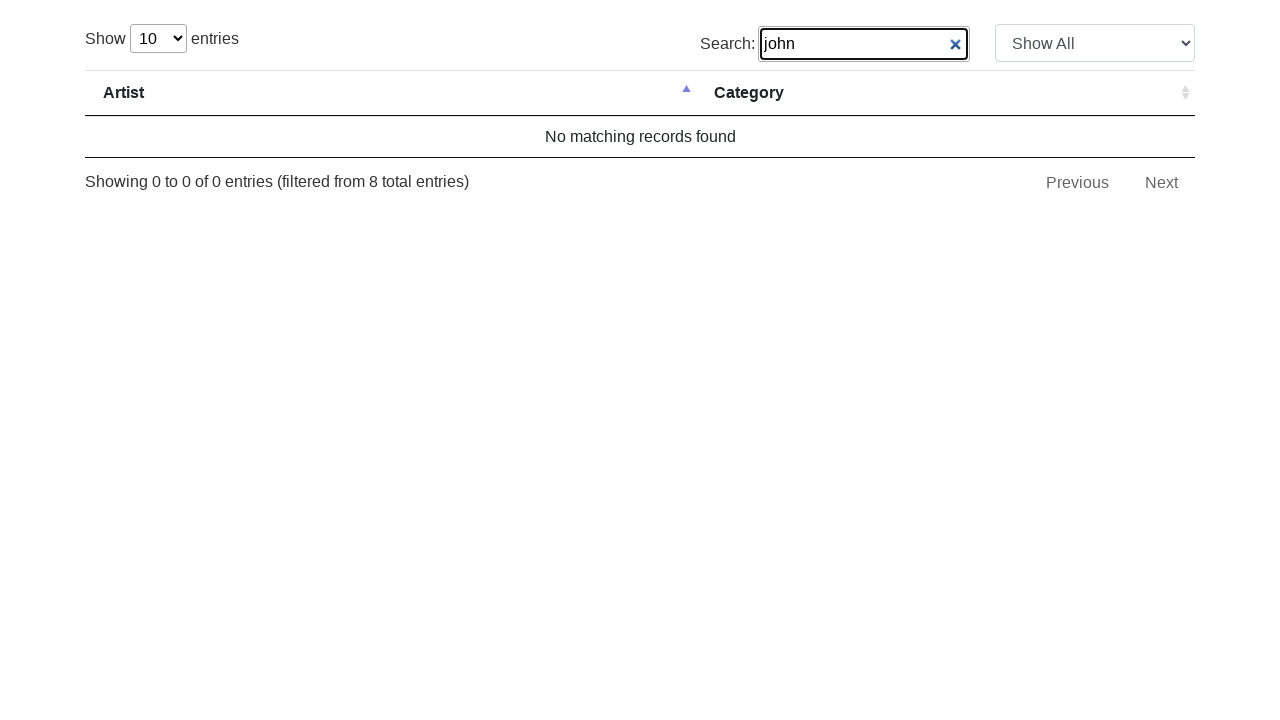

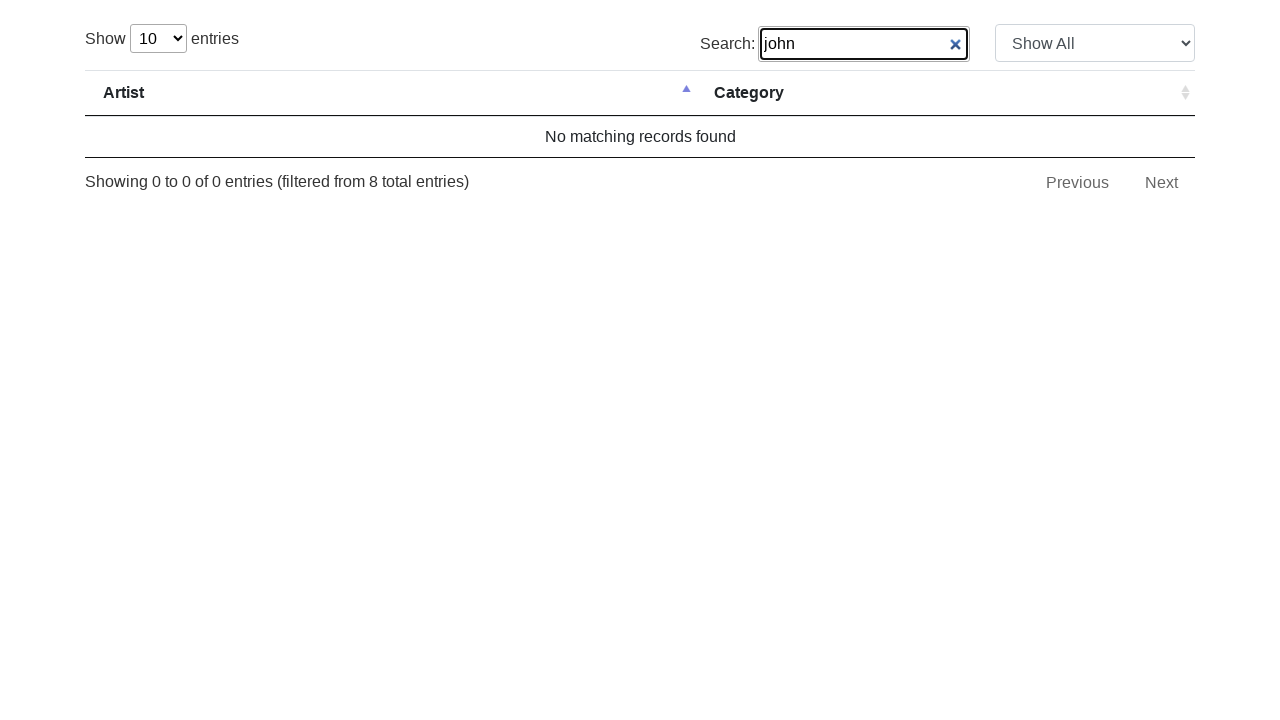